Tests multi-level hover menu navigation by hovering over dropdown menu, then secondary menu, and clicking on secondary action link to verify page navigation

Starting URL: https://crossbrowsertesting.github.io/hover-menu.html

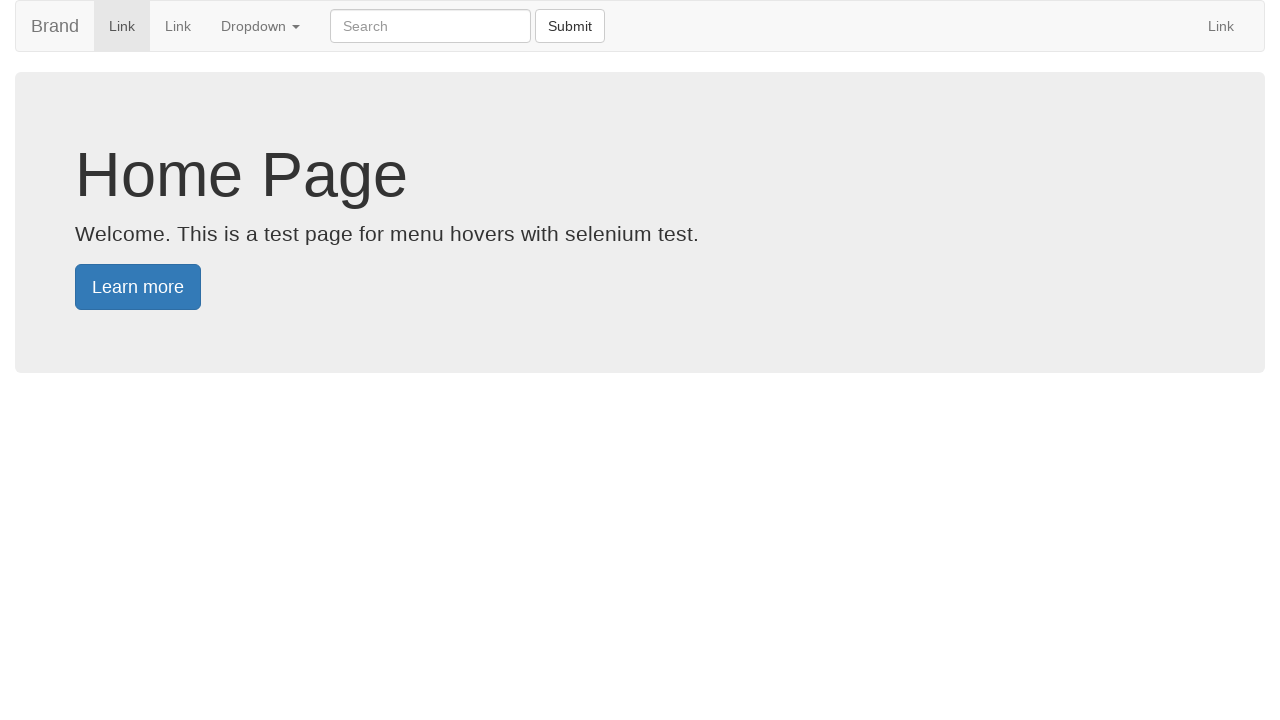

Hovered over dropdown menu element at (260, 26) on ul.nav.navbar-nav > li.dropdown
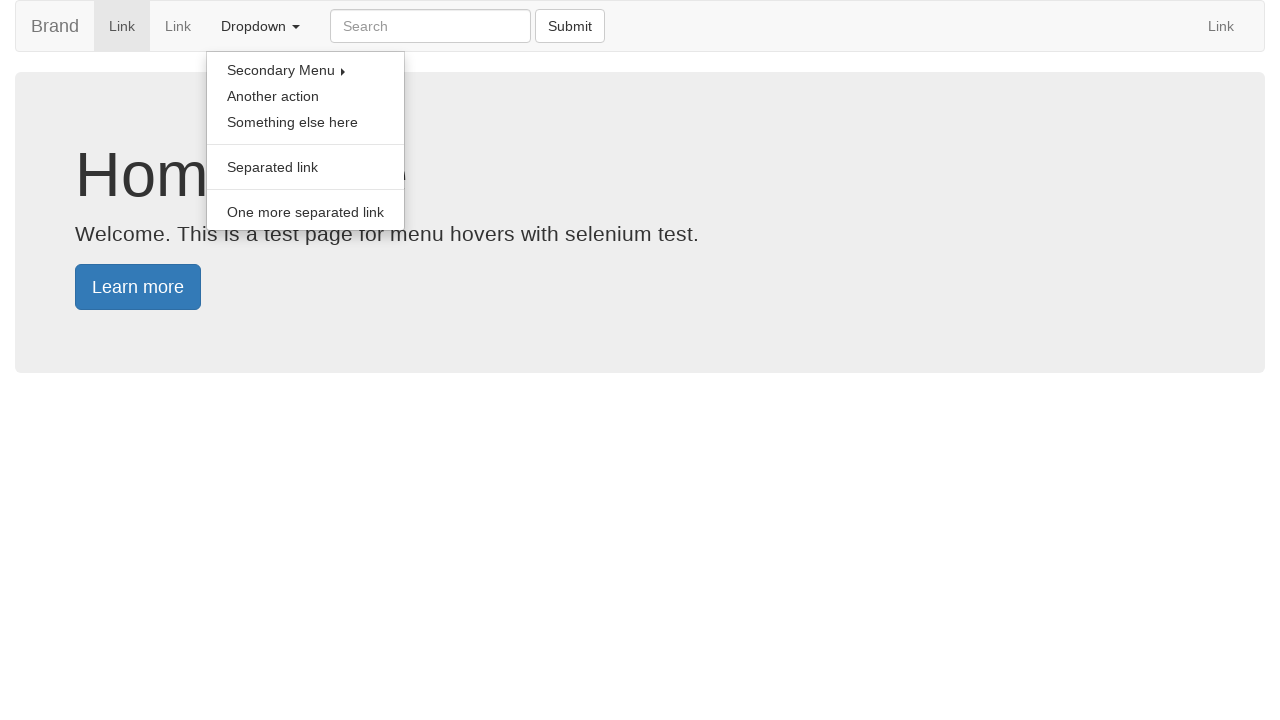

Hovered over secondary menu item at (306, 70) on text=Secondary Menu
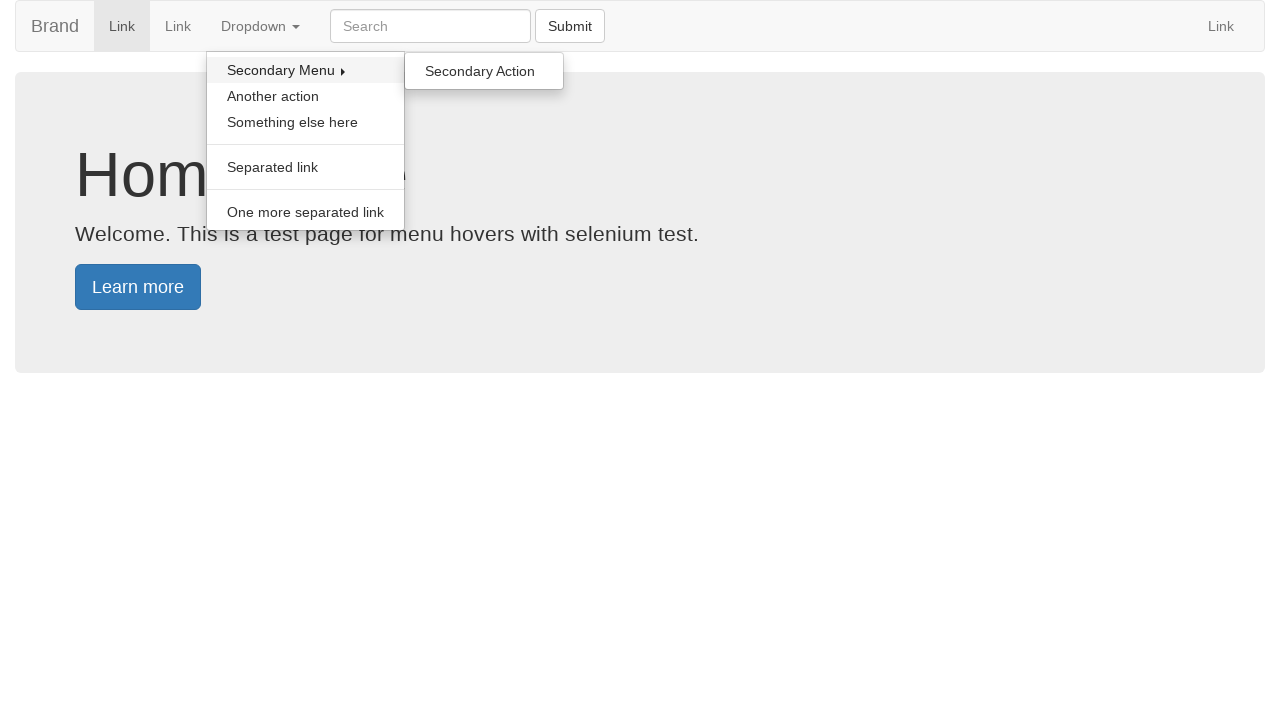

Clicked on secondary action link at (484, 71) on text=Secondary Action
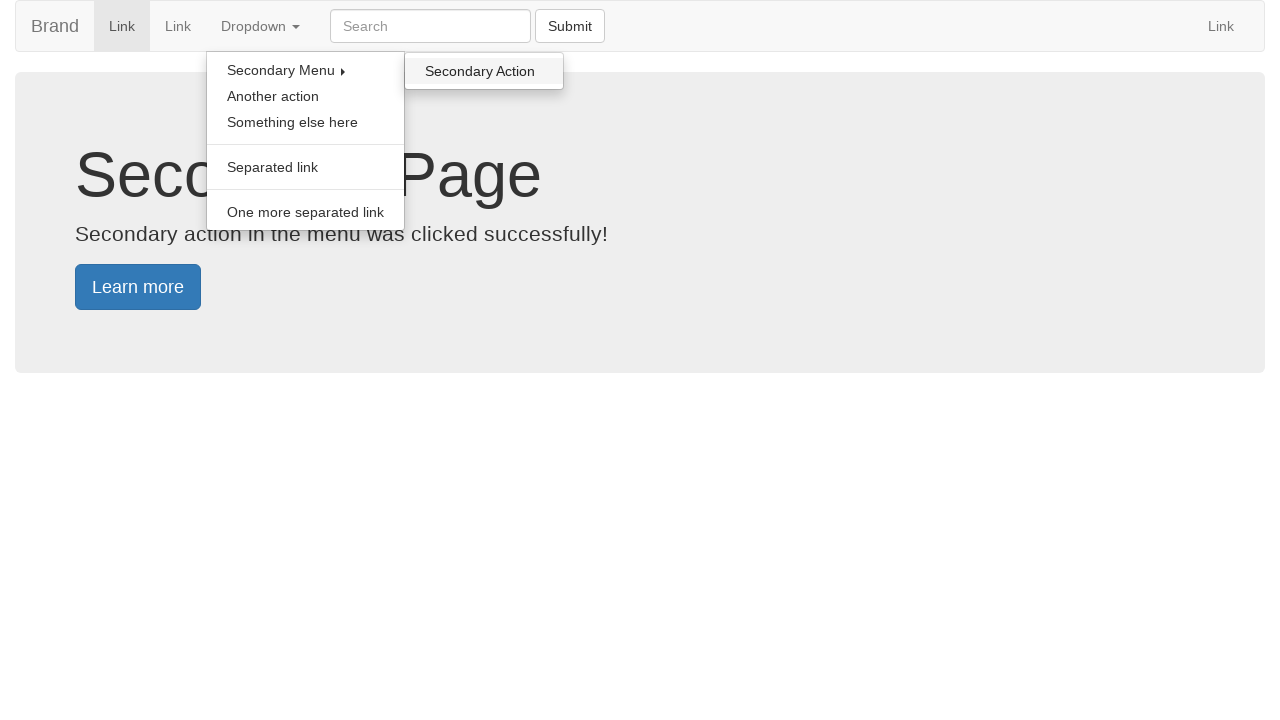

Retrieved heading text from secondary page
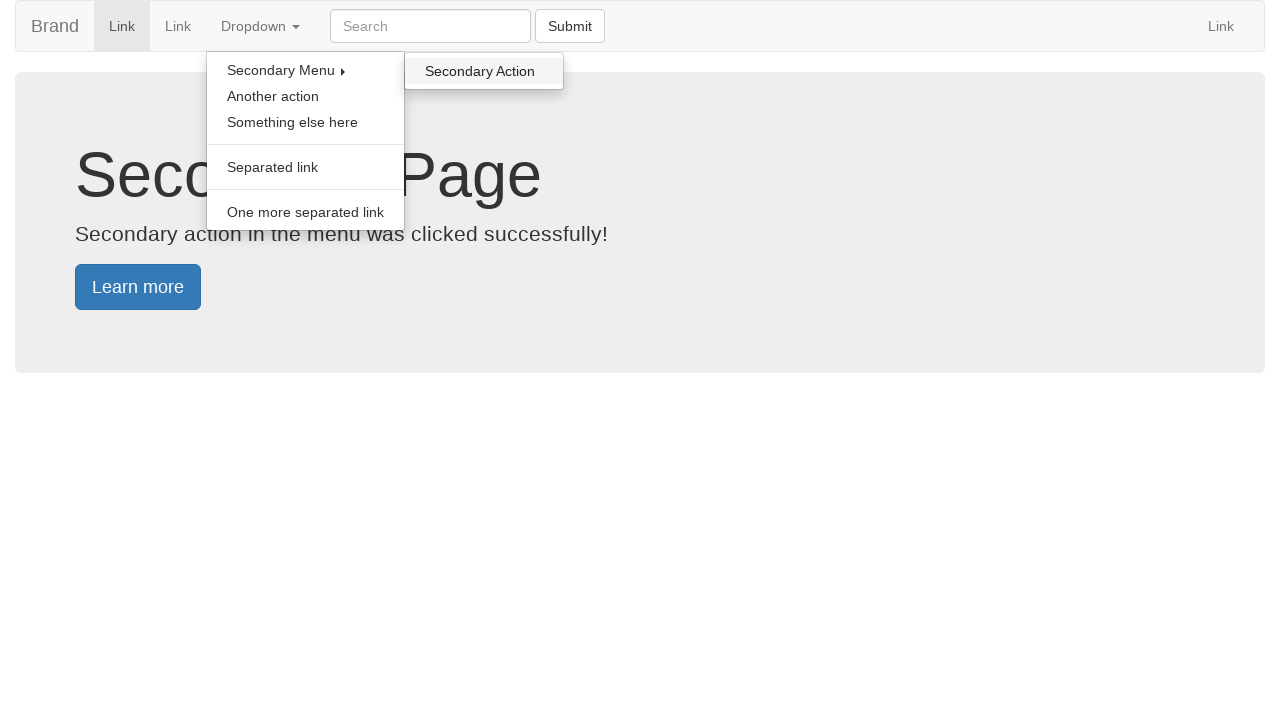

Verified heading text matches 'Secondary Page'
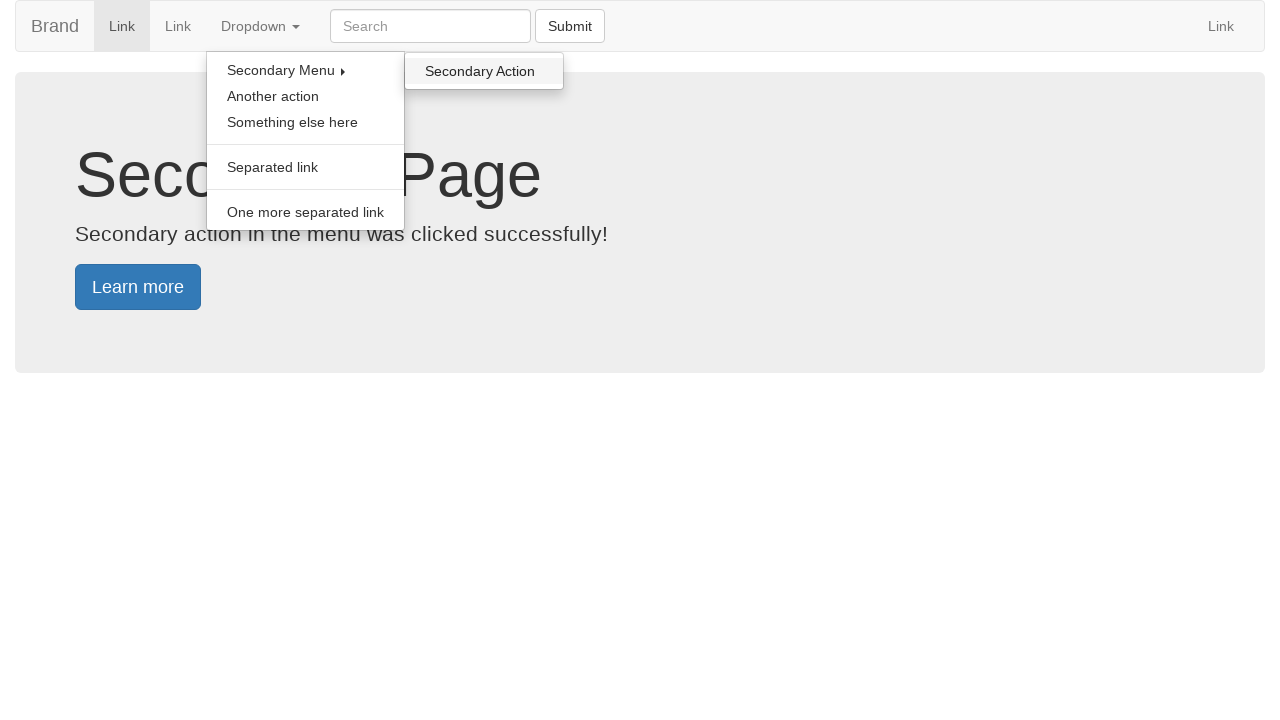

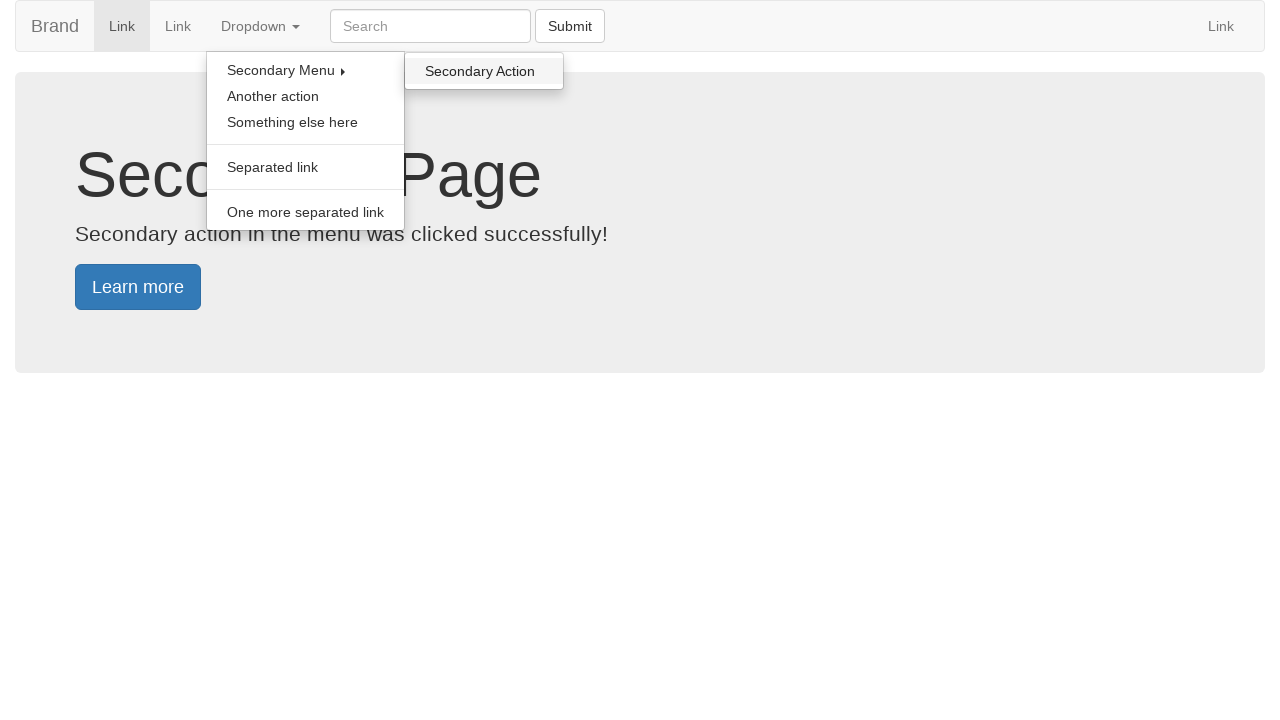